Tests infinite scroll functionality by scrolling down 750 pixels 10 times using JavaScript execution on an infinite scroll demo page.

Starting URL: https://practice.cydeo.com/infinite_scroll

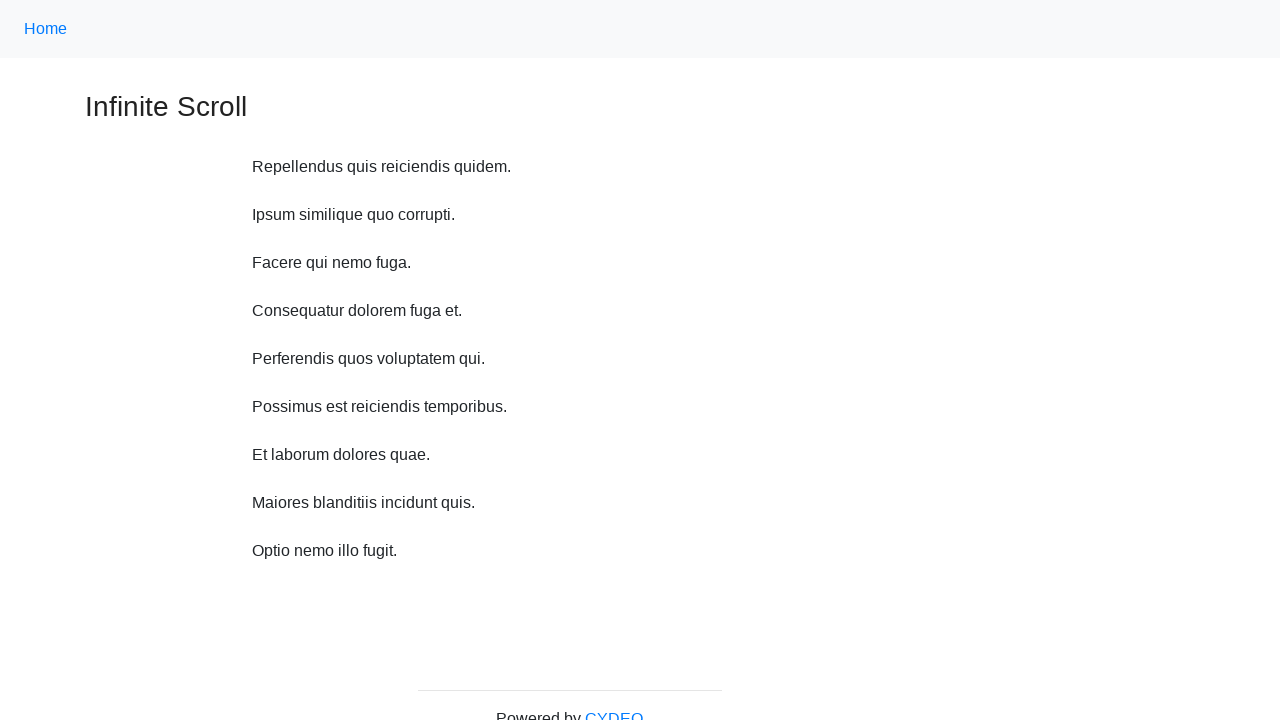

Waited 1 second before scroll iteration 1
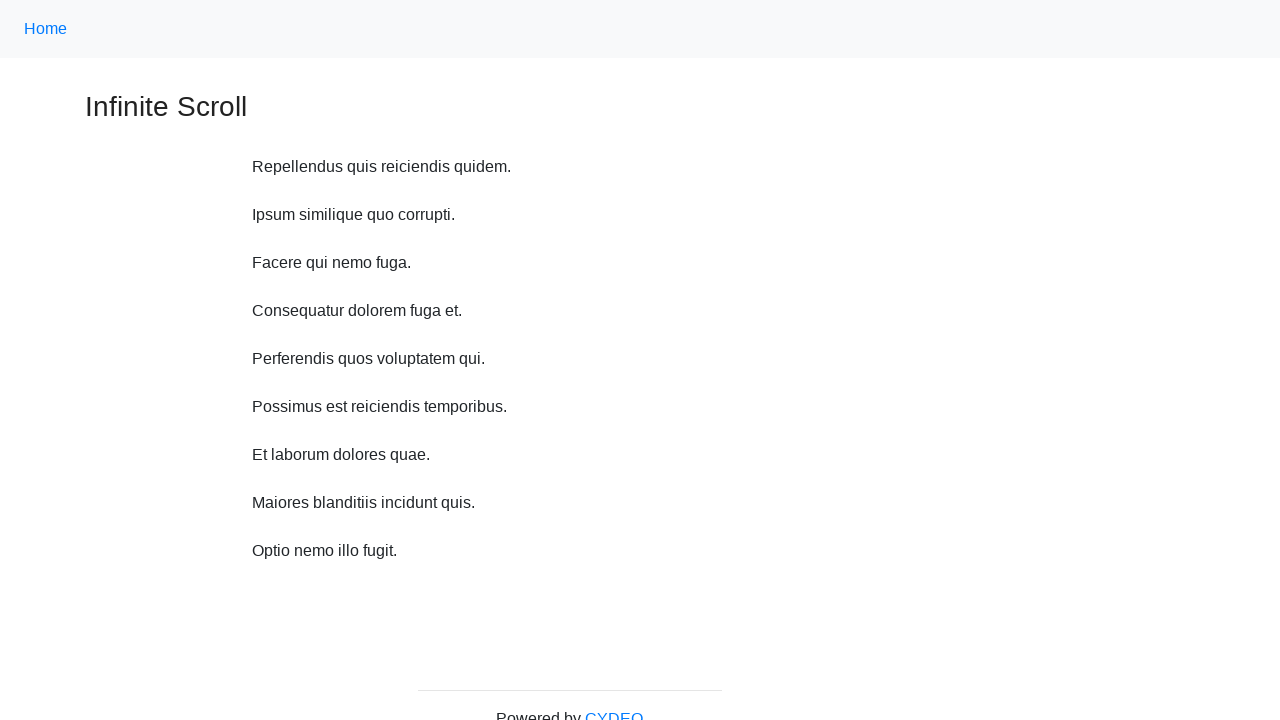

Scrolled down 750 pixels using JavaScript (iteration 1 of 10)
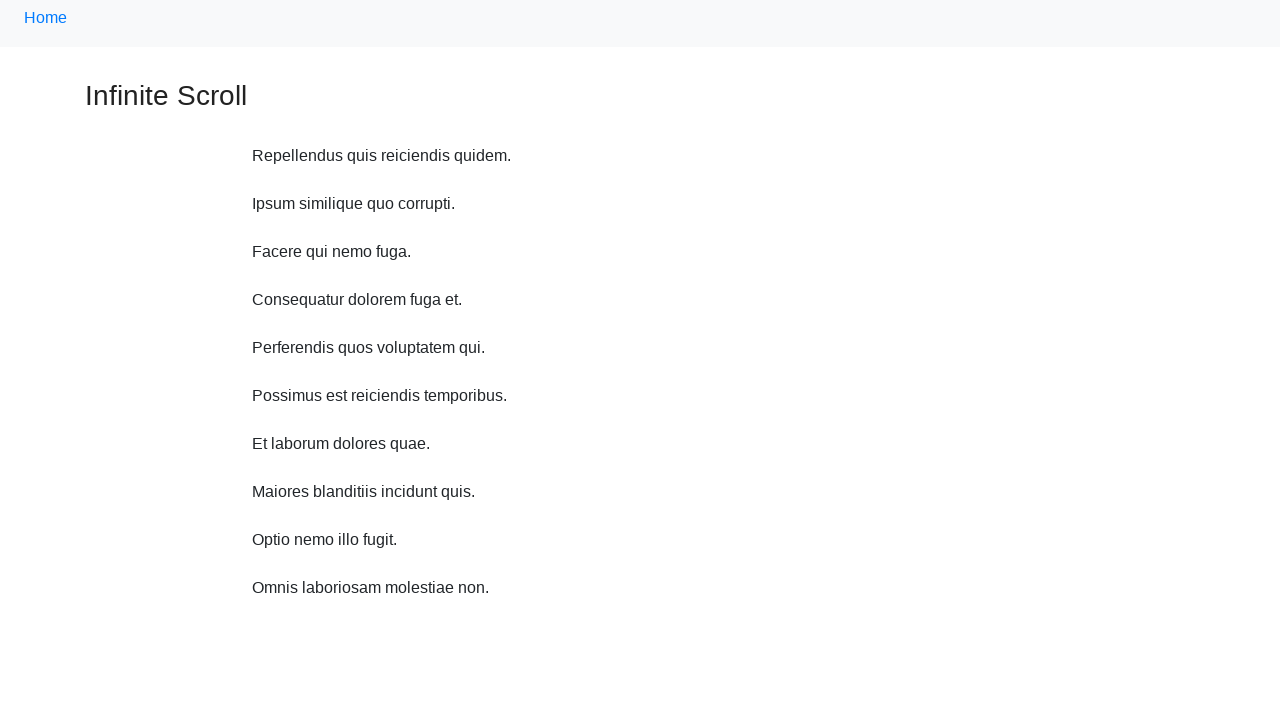

Waited 1 second before scroll iteration 2
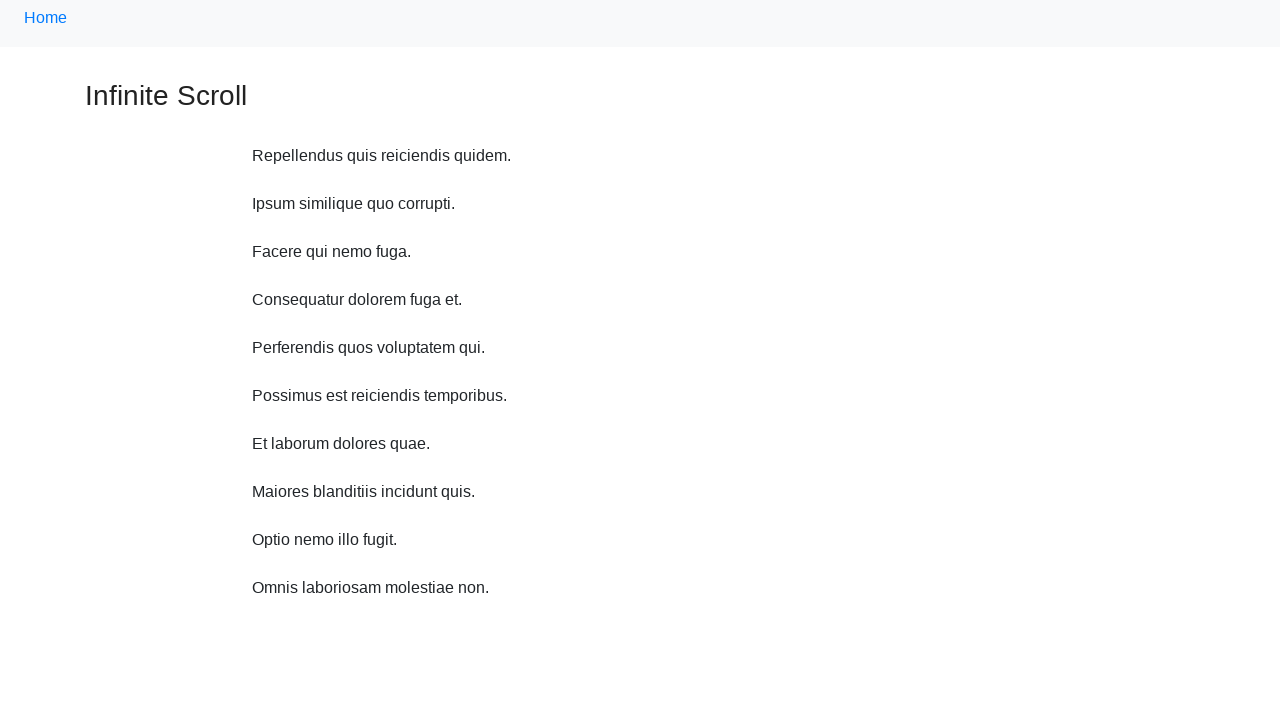

Scrolled down 750 pixels using JavaScript (iteration 2 of 10)
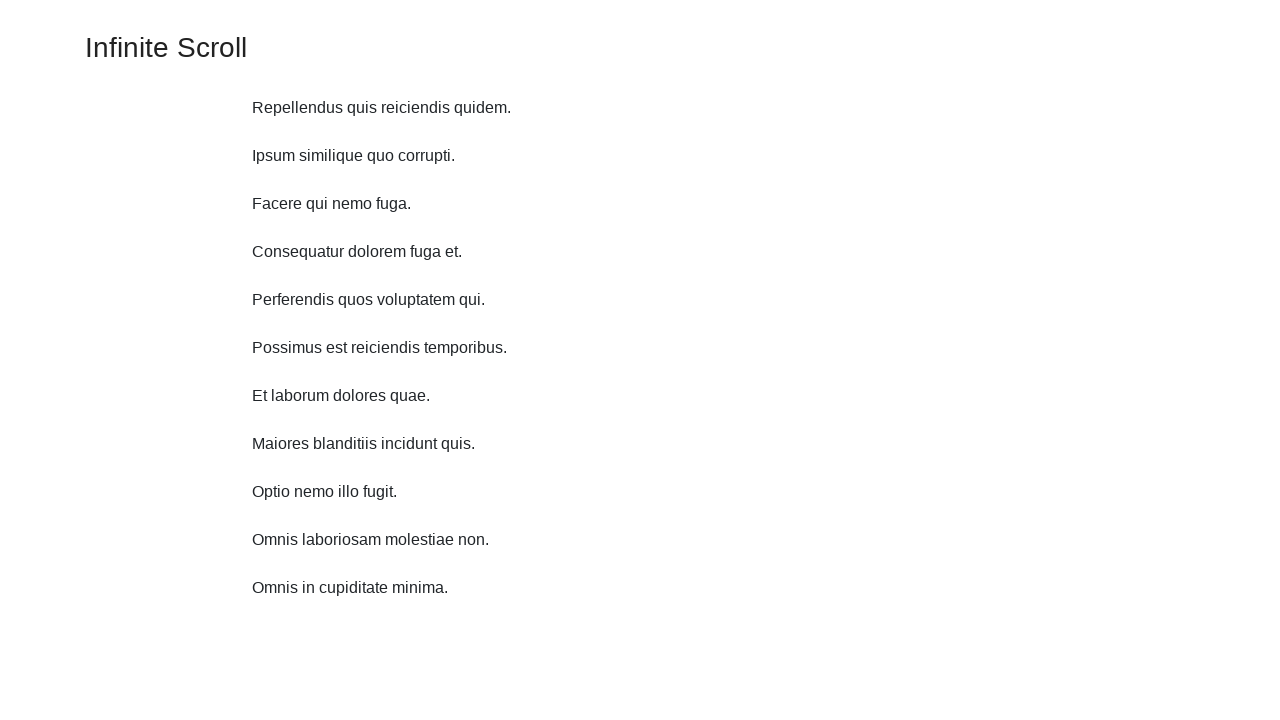

Waited 1 second before scroll iteration 3
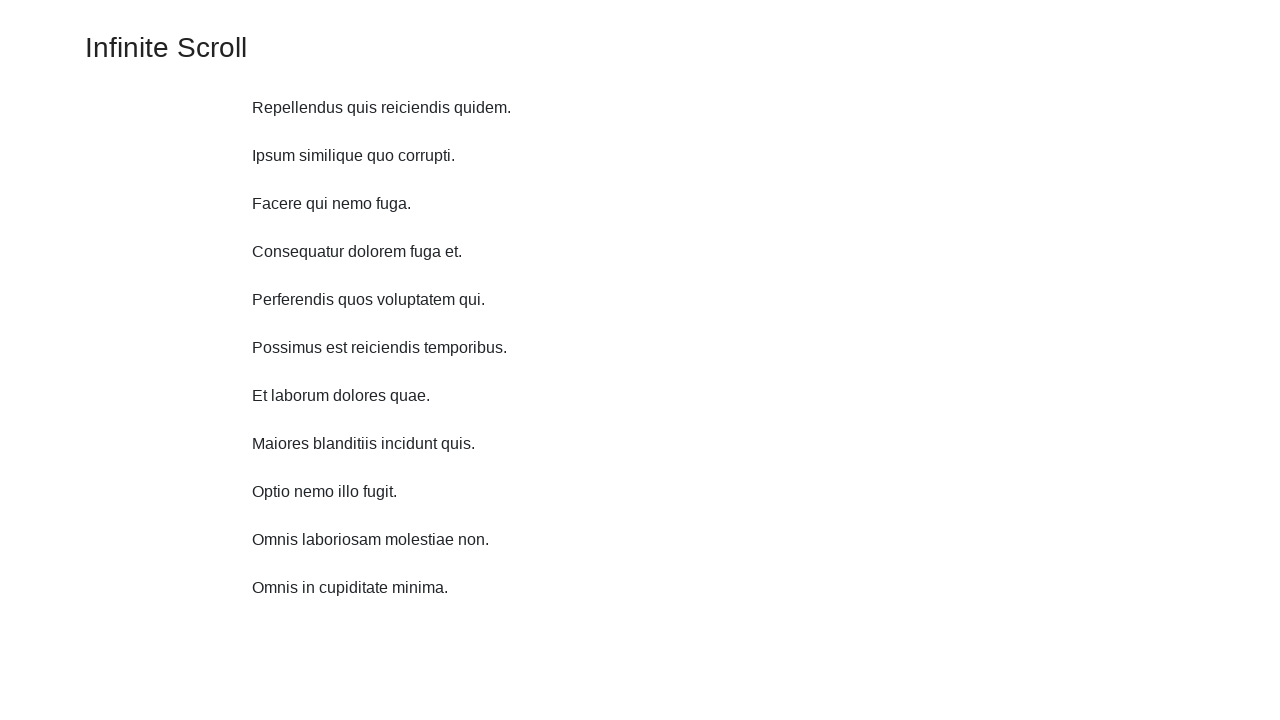

Scrolled down 750 pixels using JavaScript (iteration 3 of 10)
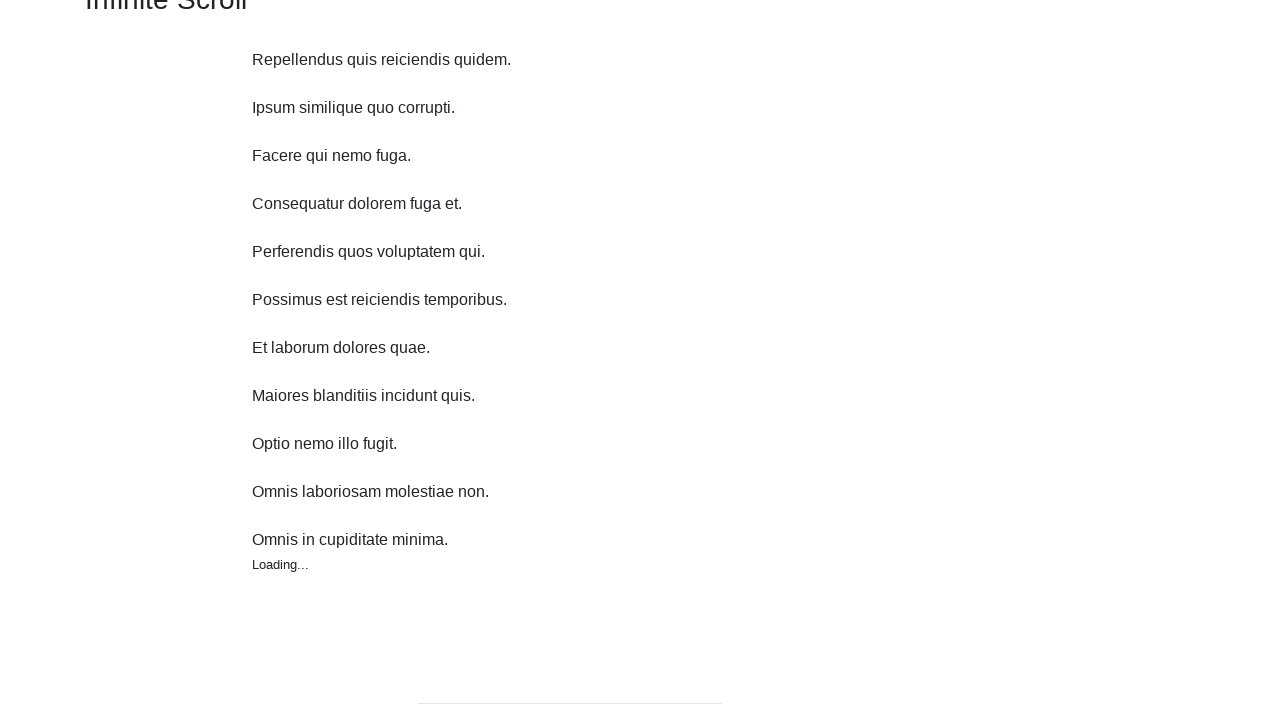

Waited 1 second before scroll iteration 4
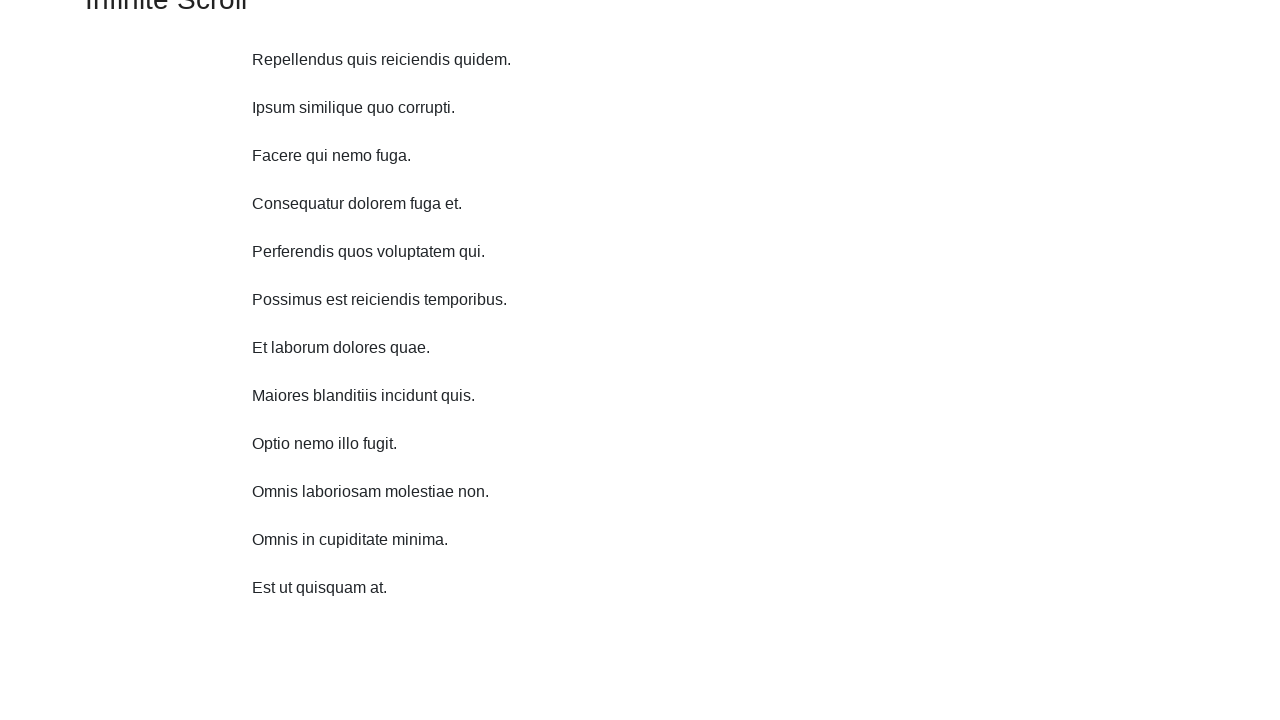

Scrolled down 750 pixels using JavaScript (iteration 4 of 10)
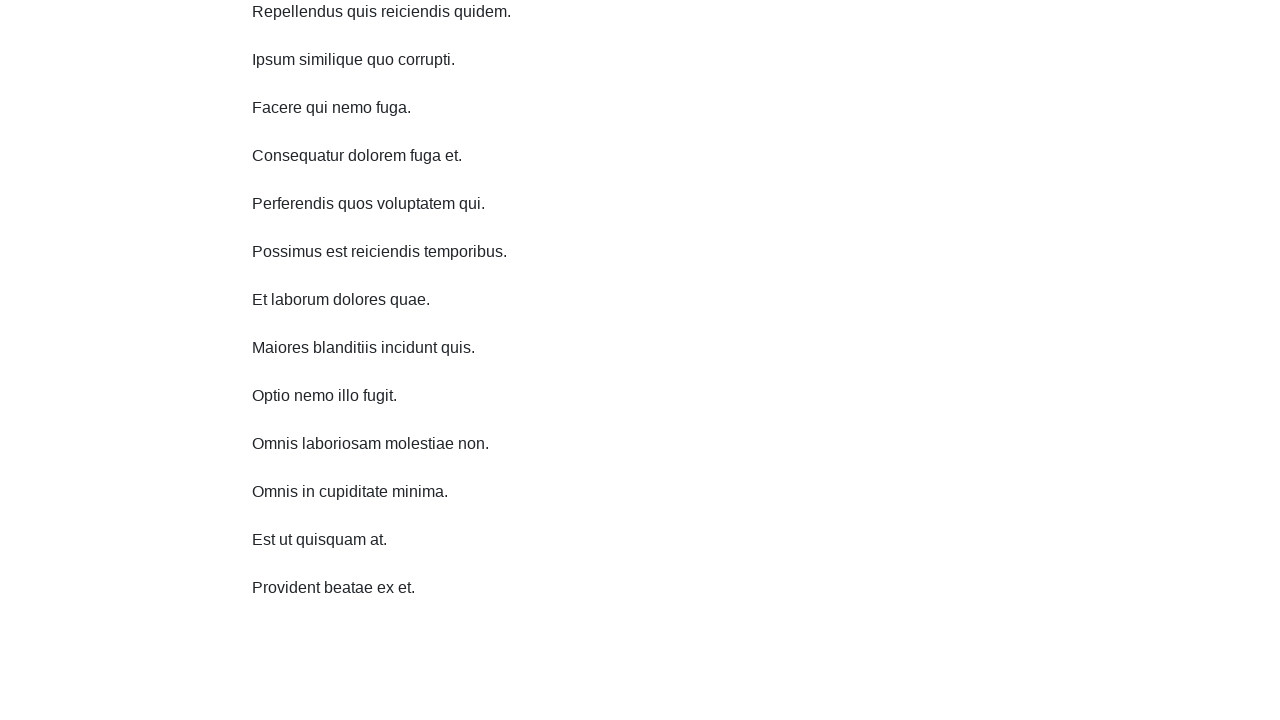

Waited 1 second before scroll iteration 5
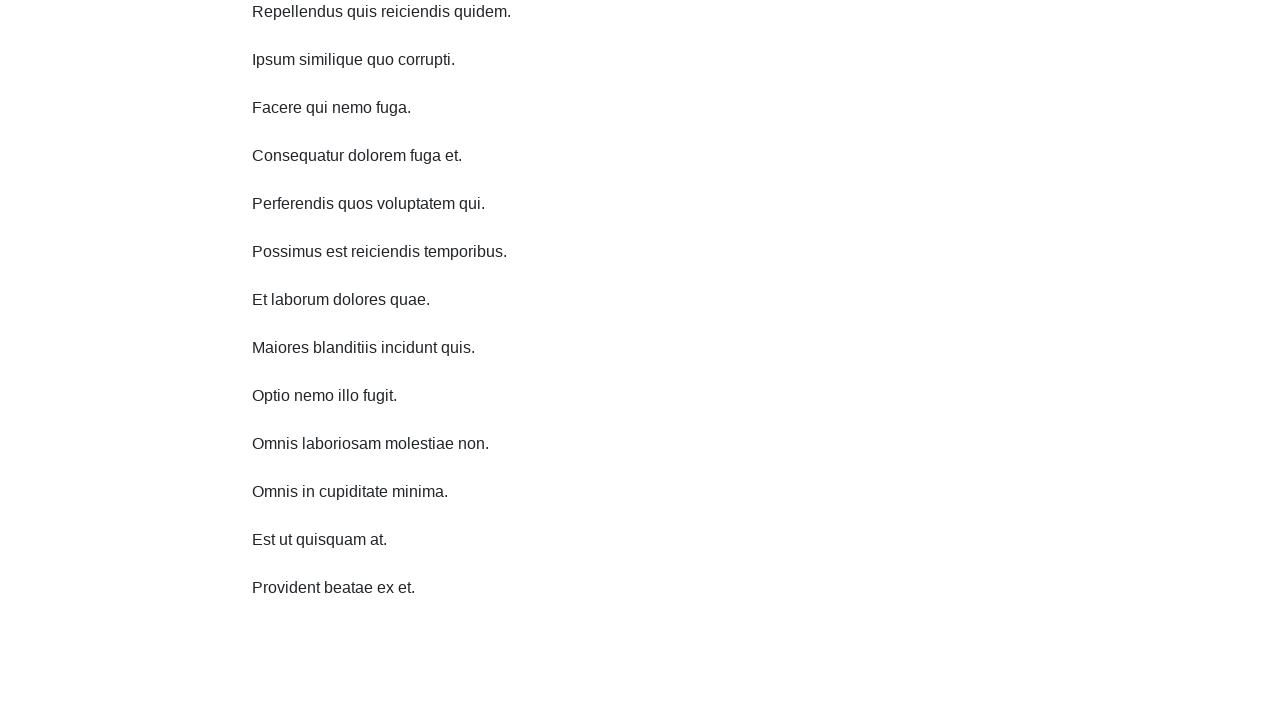

Scrolled down 750 pixels using JavaScript (iteration 5 of 10)
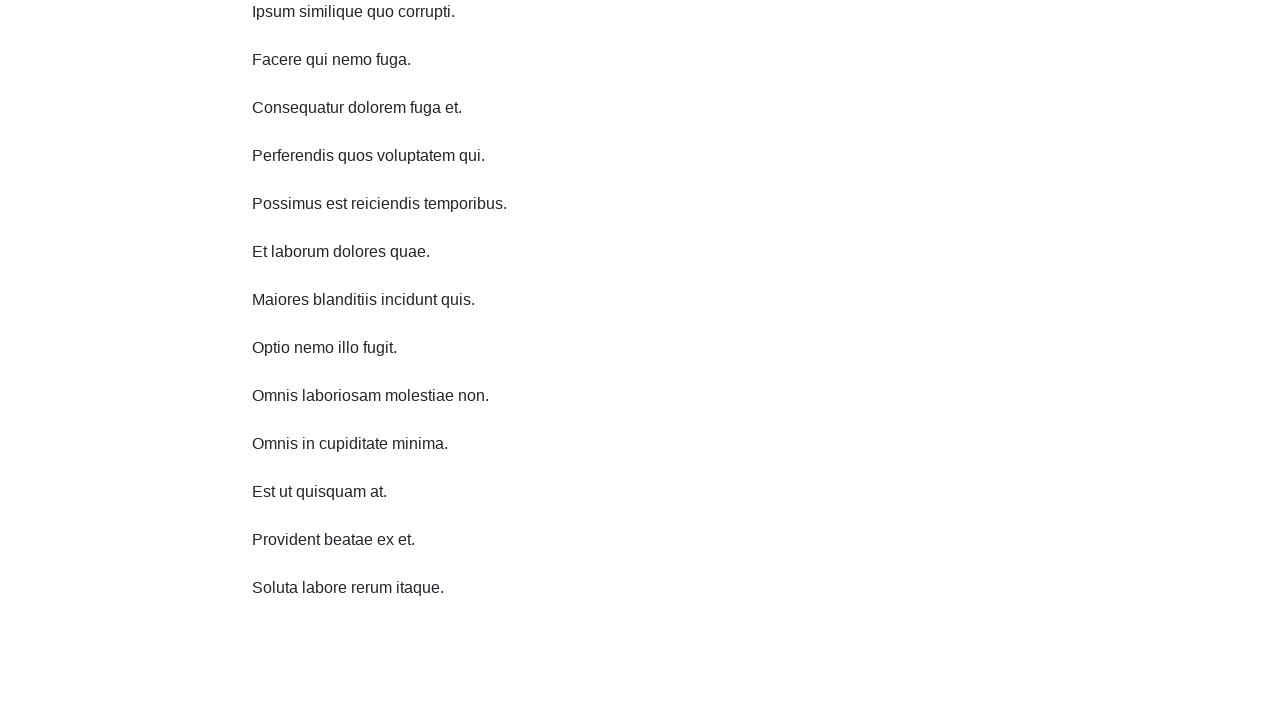

Waited 1 second before scroll iteration 6
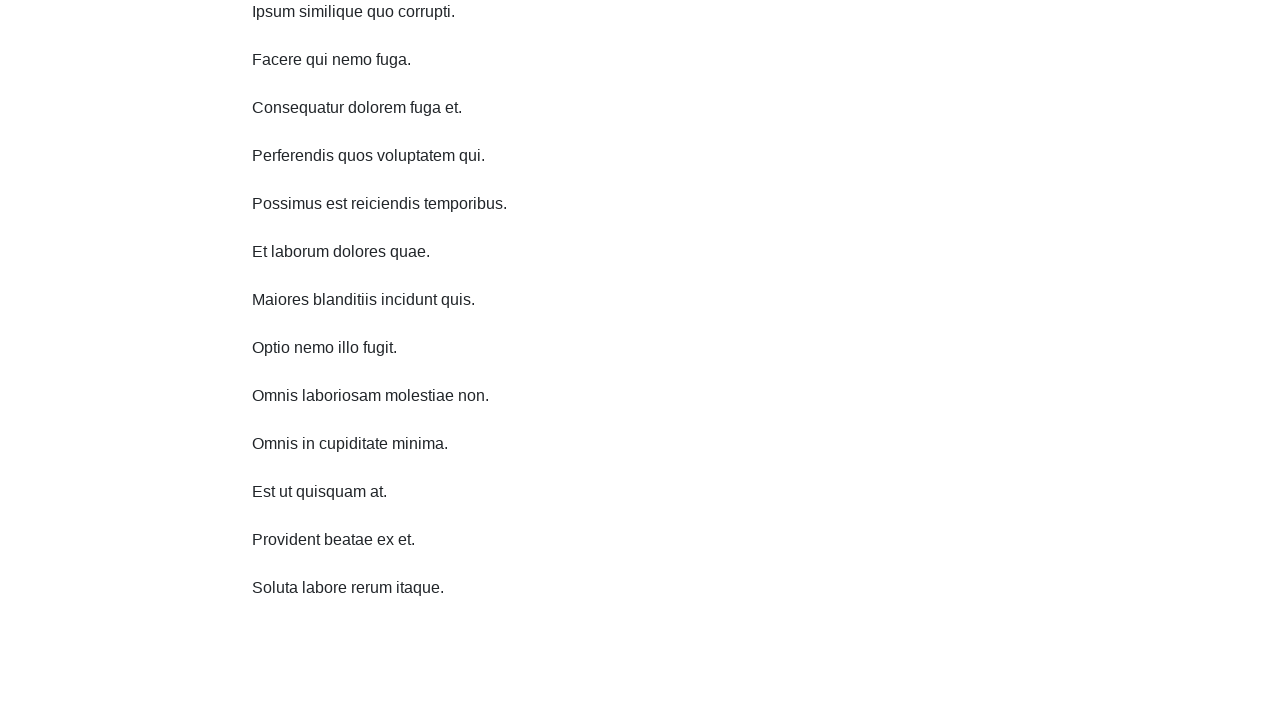

Scrolled down 750 pixels using JavaScript (iteration 6 of 10)
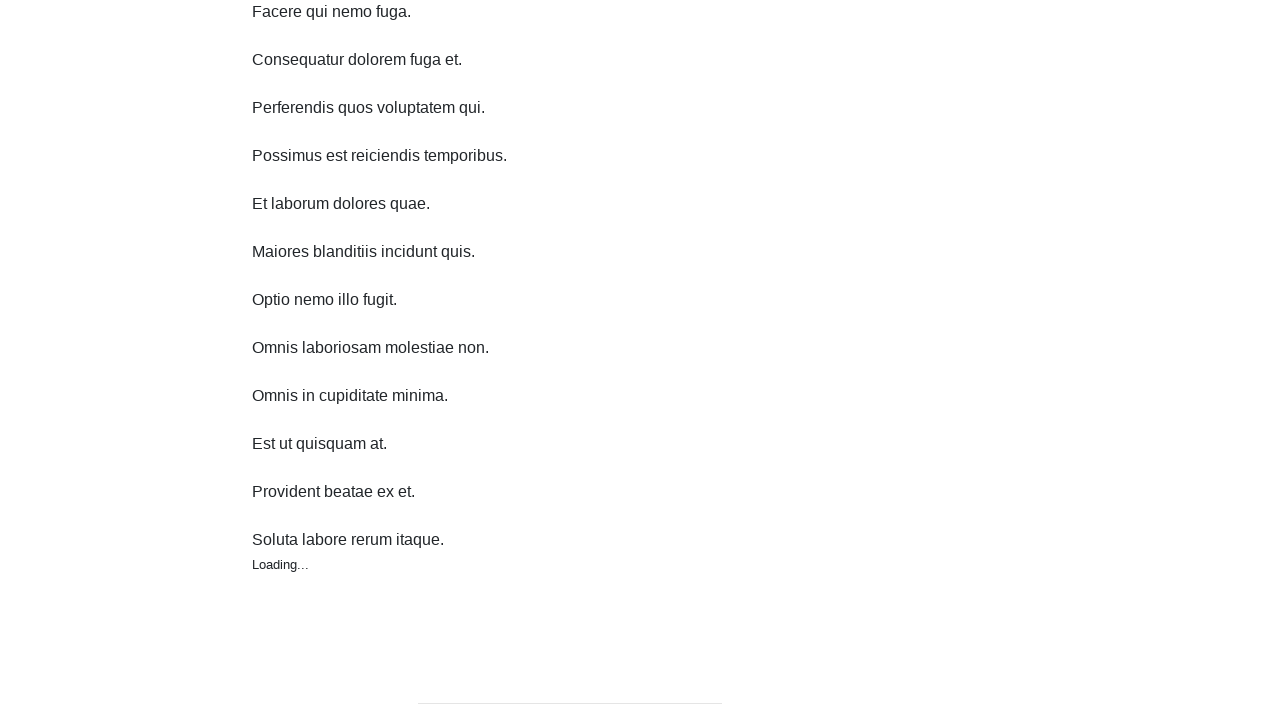

Waited 1 second before scroll iteration 7
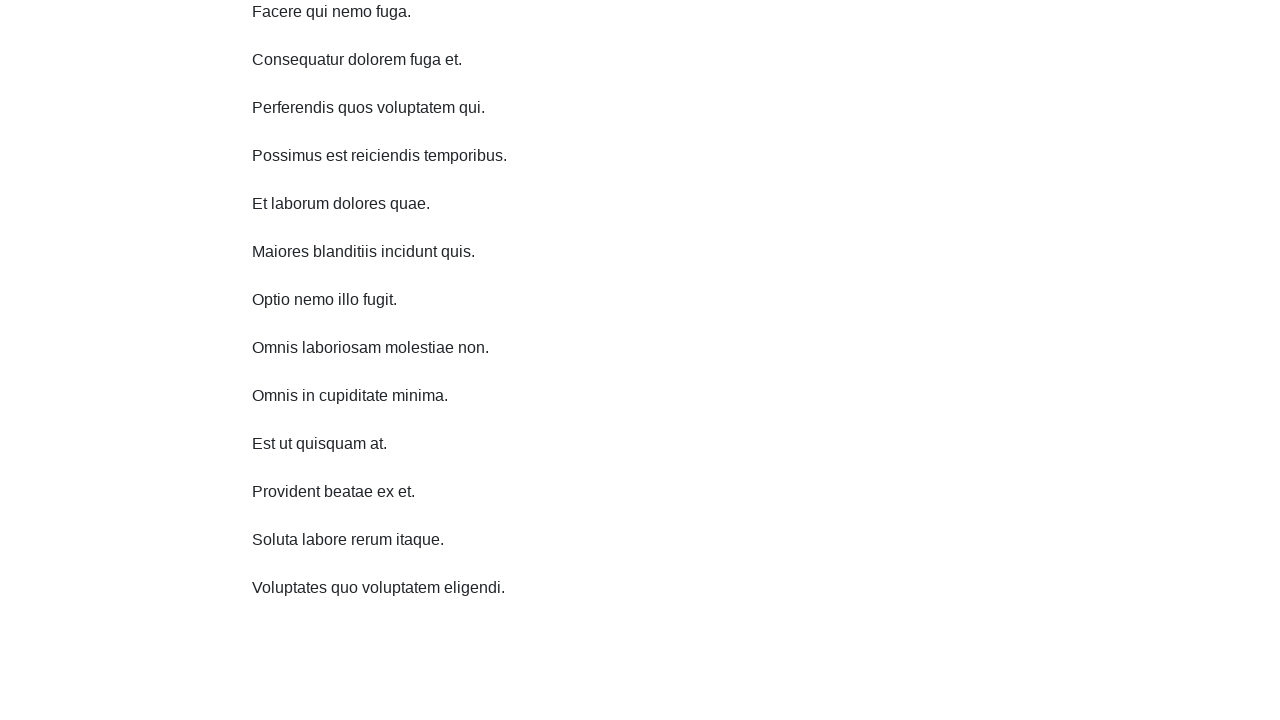

Scrolled down 750 pixels using JavaScript (iteration 7 of 10)
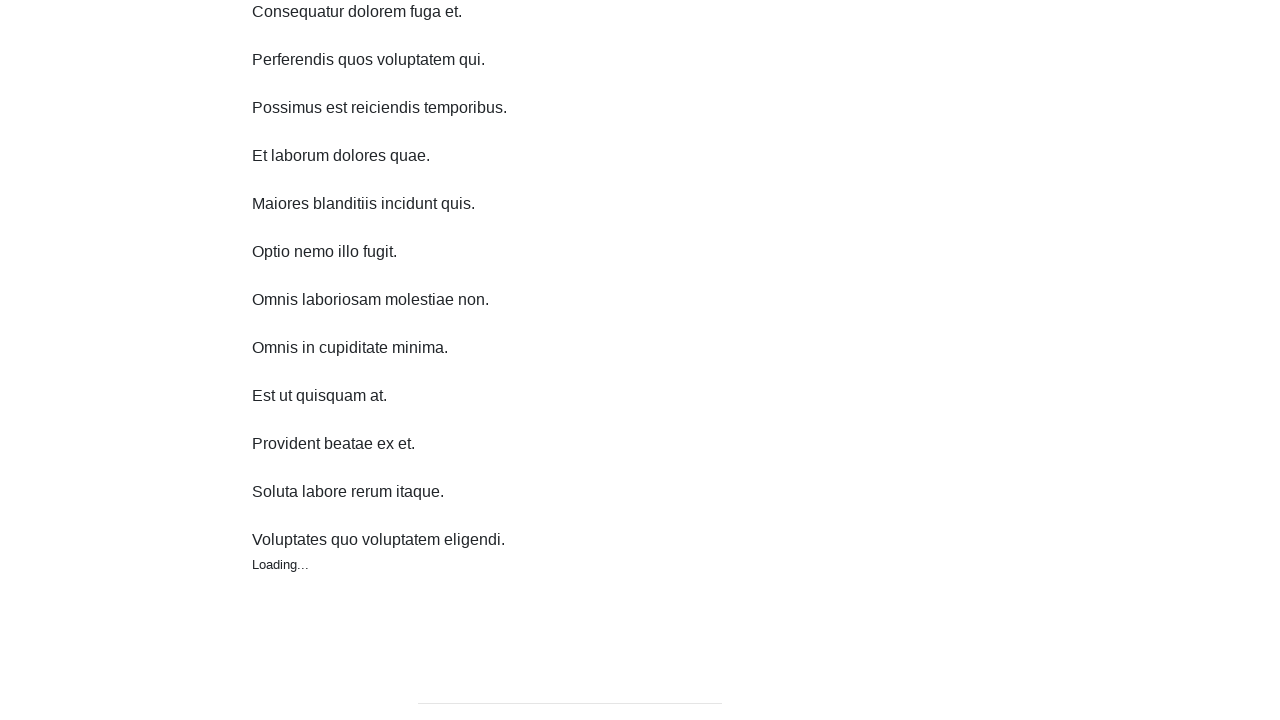

Waited 1 second before scroll iteration 8
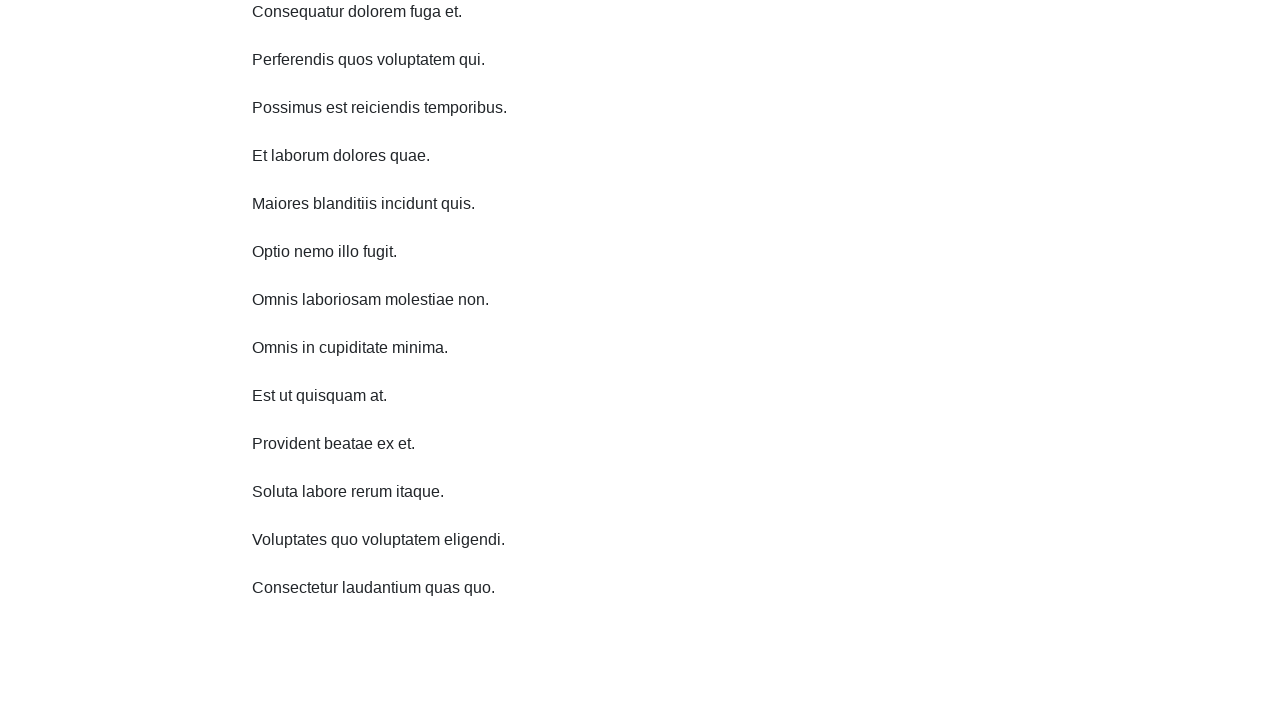

Scrolled down 750 pixels using JavaScript (iteration 8 of 10)
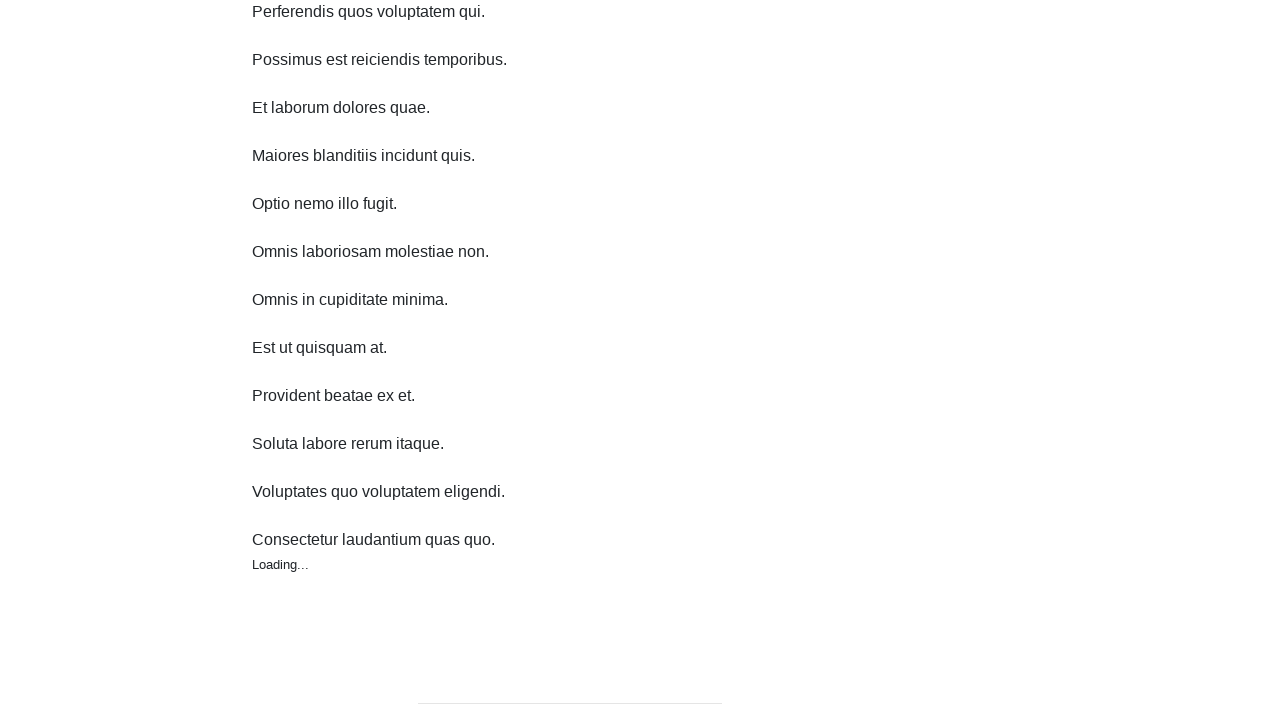

Waited 1 second before scroll iteration 9
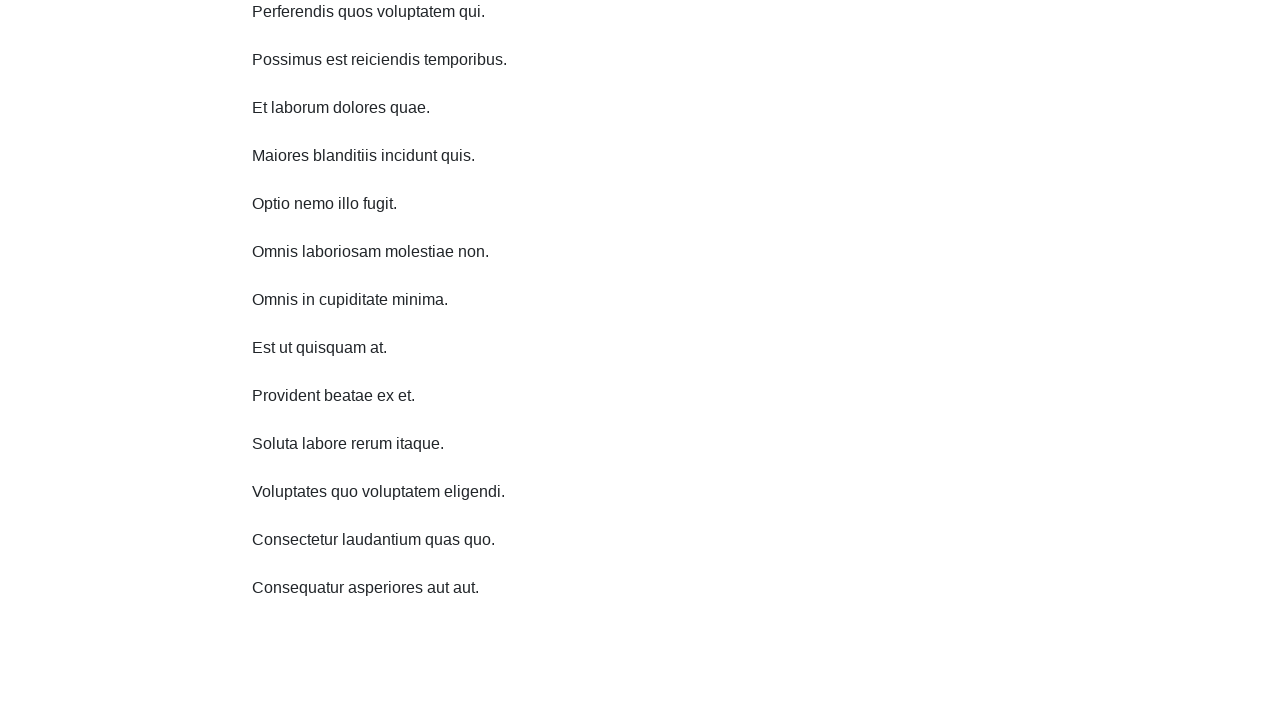

Scrolled down 750 pixels using JavaScript (iteration 9 of 10)
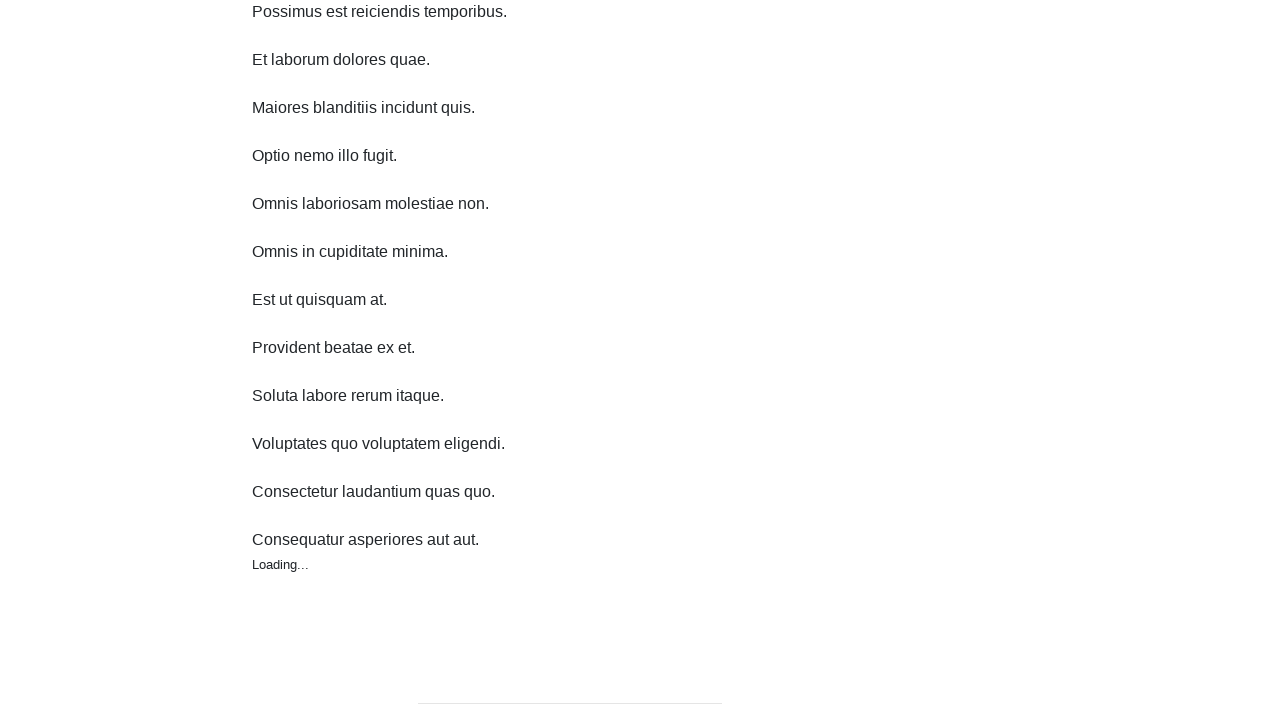

Waited 1 second before scroll iteration 10
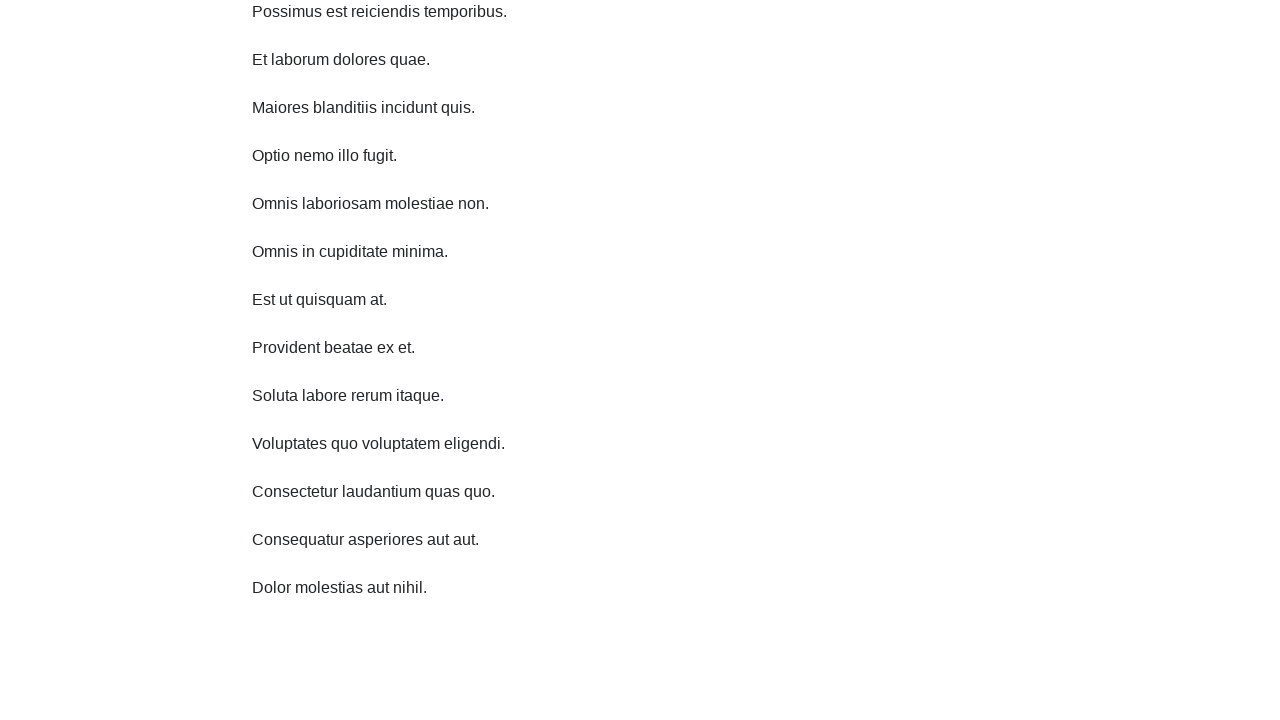

Scrolled down 750 pixels using JavaScript (iteration 10 of 10)
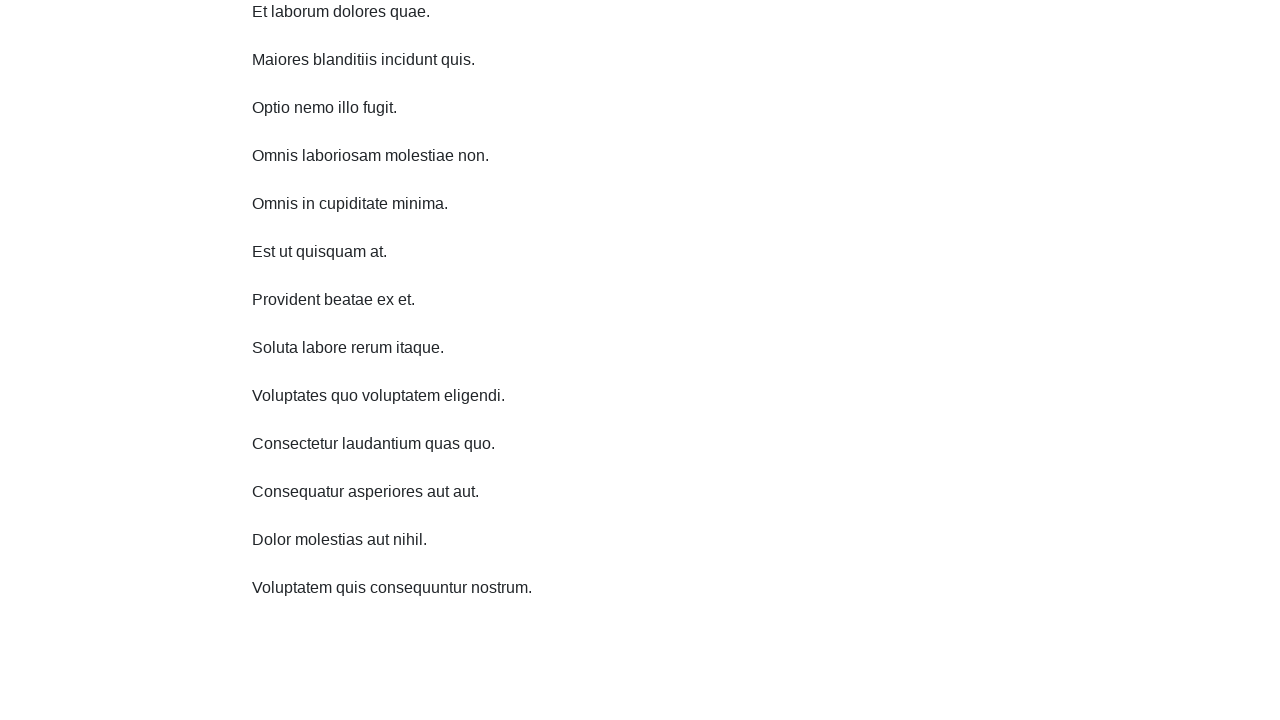

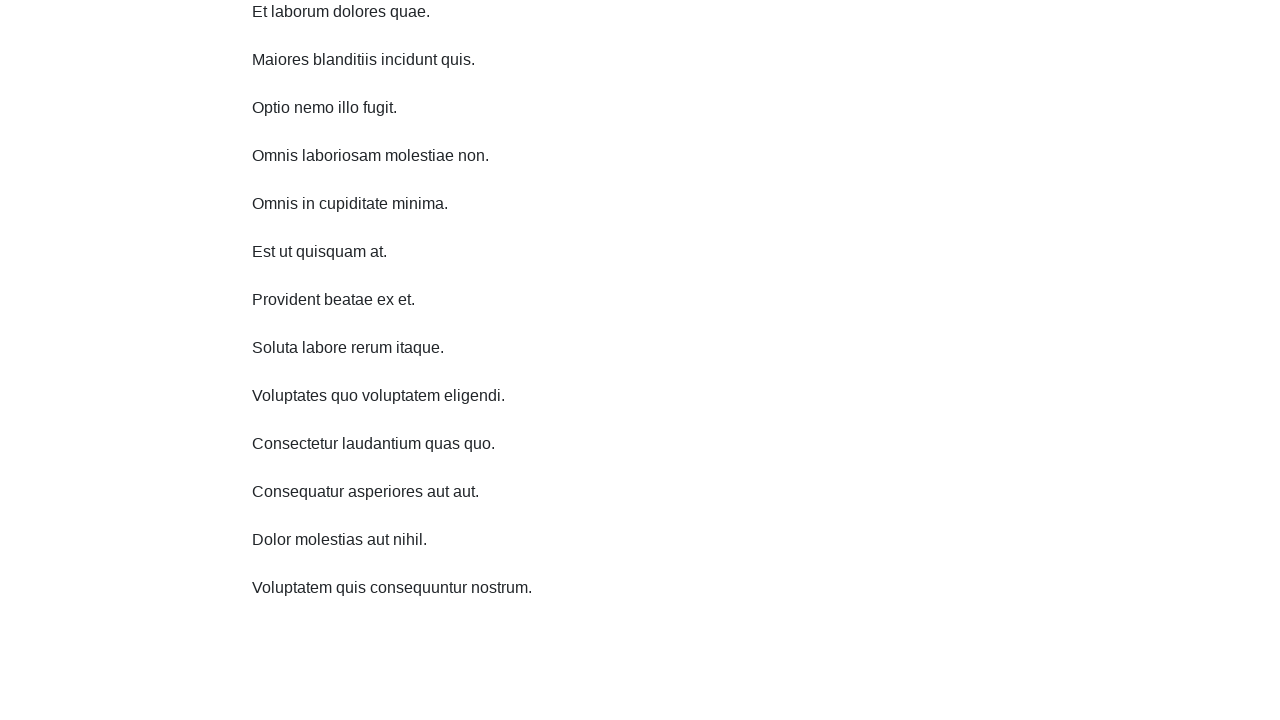